Tests dropdown selection by selecting an option from a dropdown menu

Starting URL: https://the-internet.herokuapp.com/

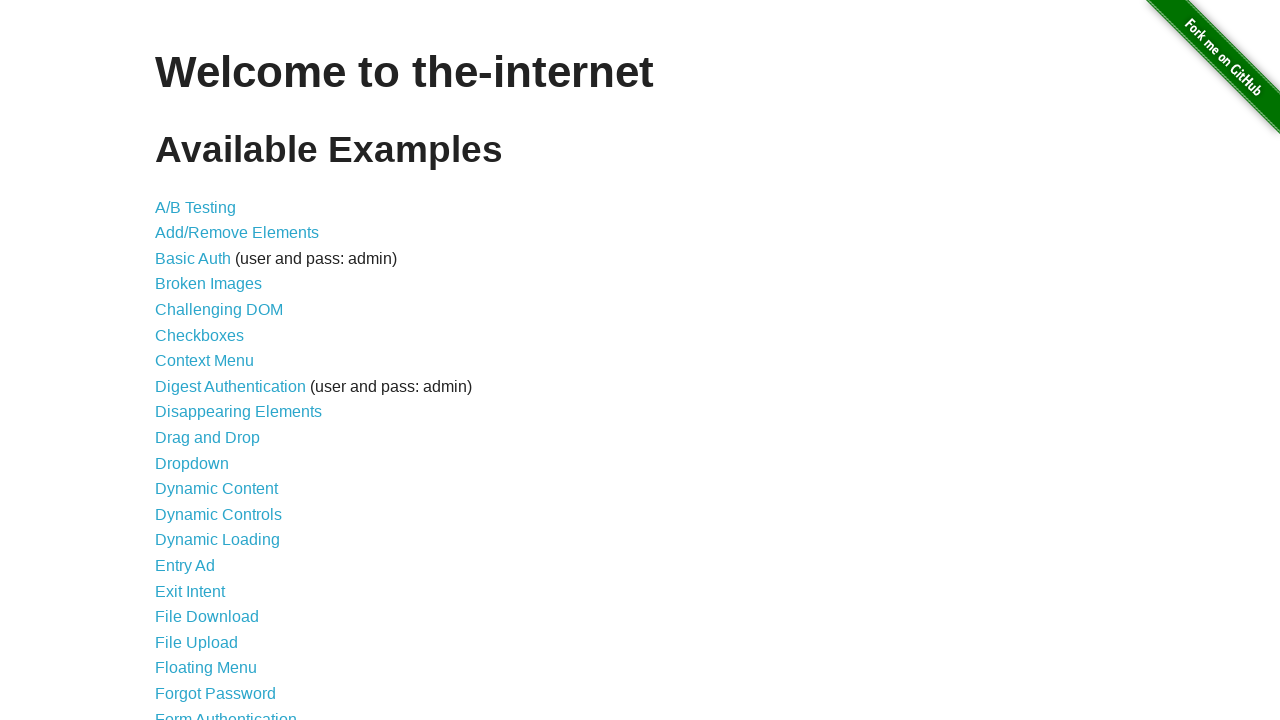

Clicked on Dropdown link to navigate to dropdown selection page at (192, 463) on text=Dropdown
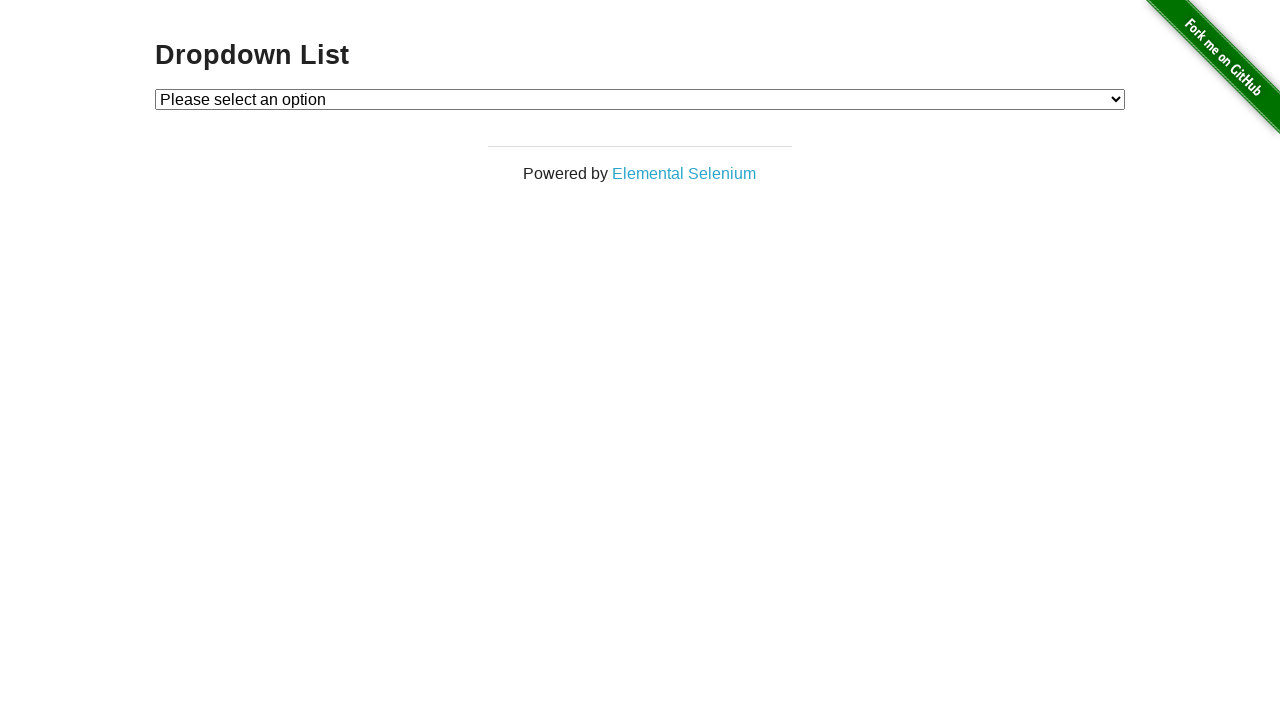

Selected option 1 from the dropdown menu on #dropdown
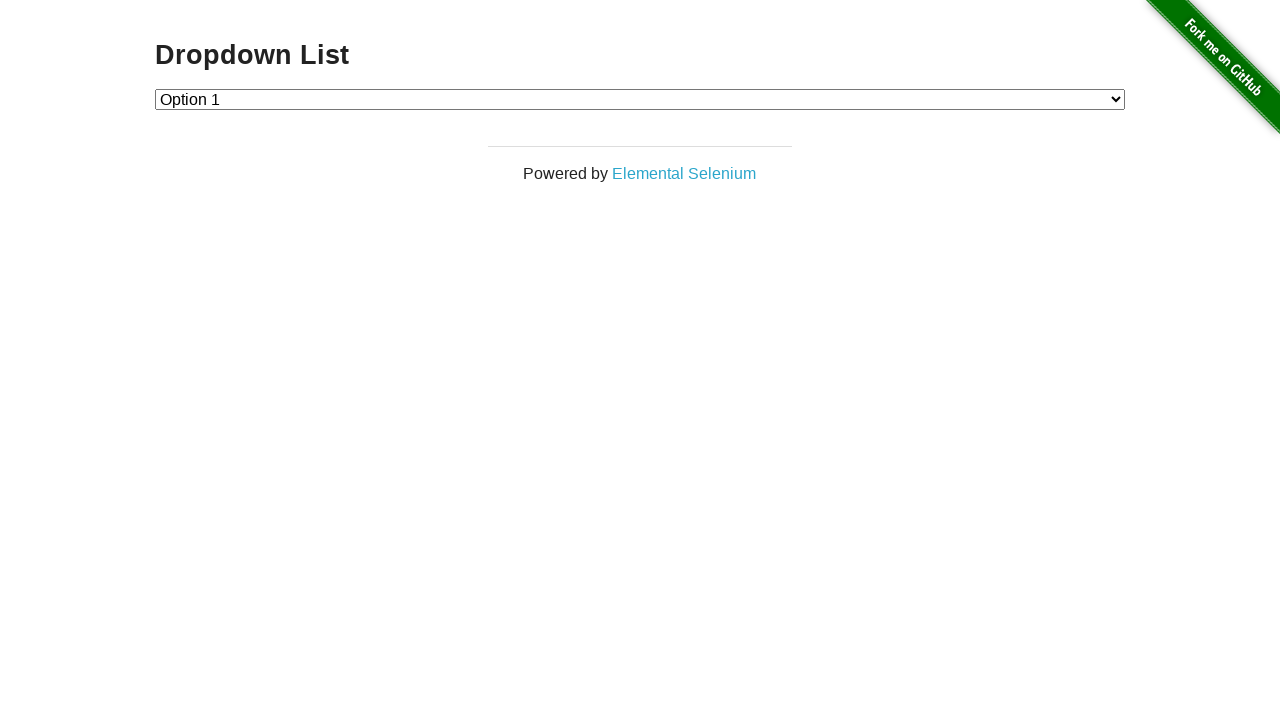

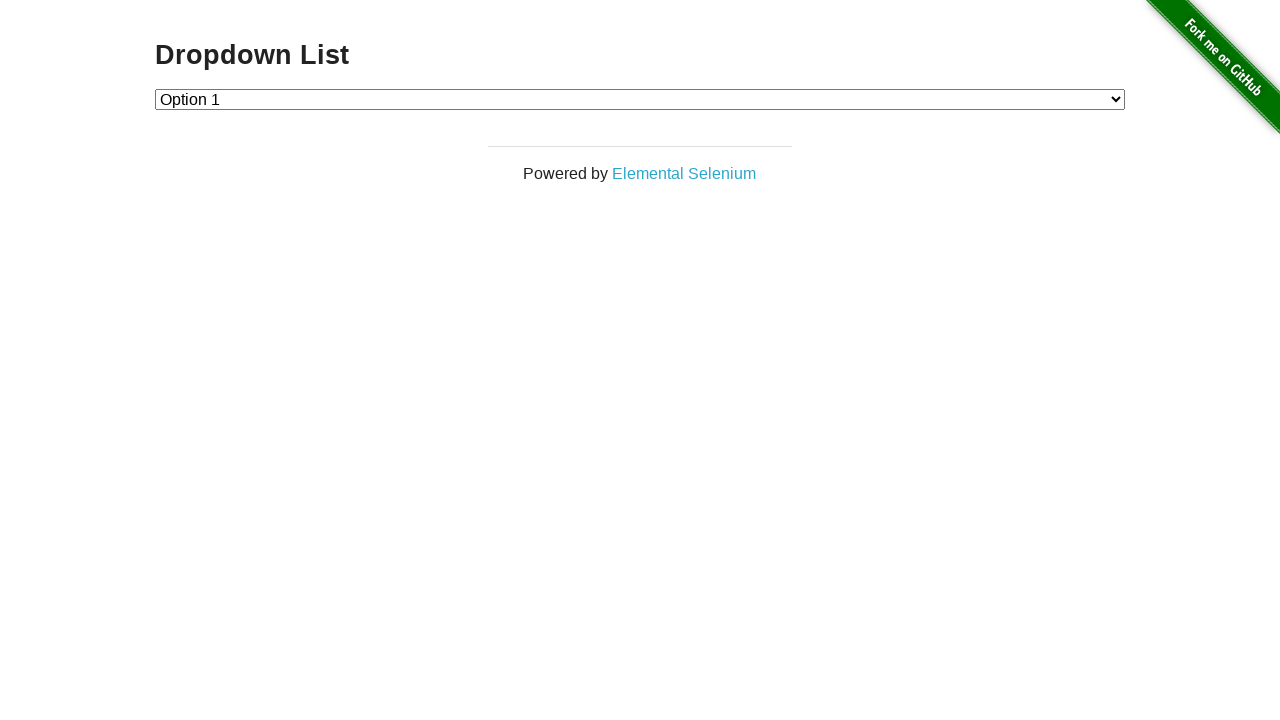